Tests search functionality by searching for 'api test' and clicking on the API testing result (marked as skipped in original)

Starting URL: https://playwright.dev/

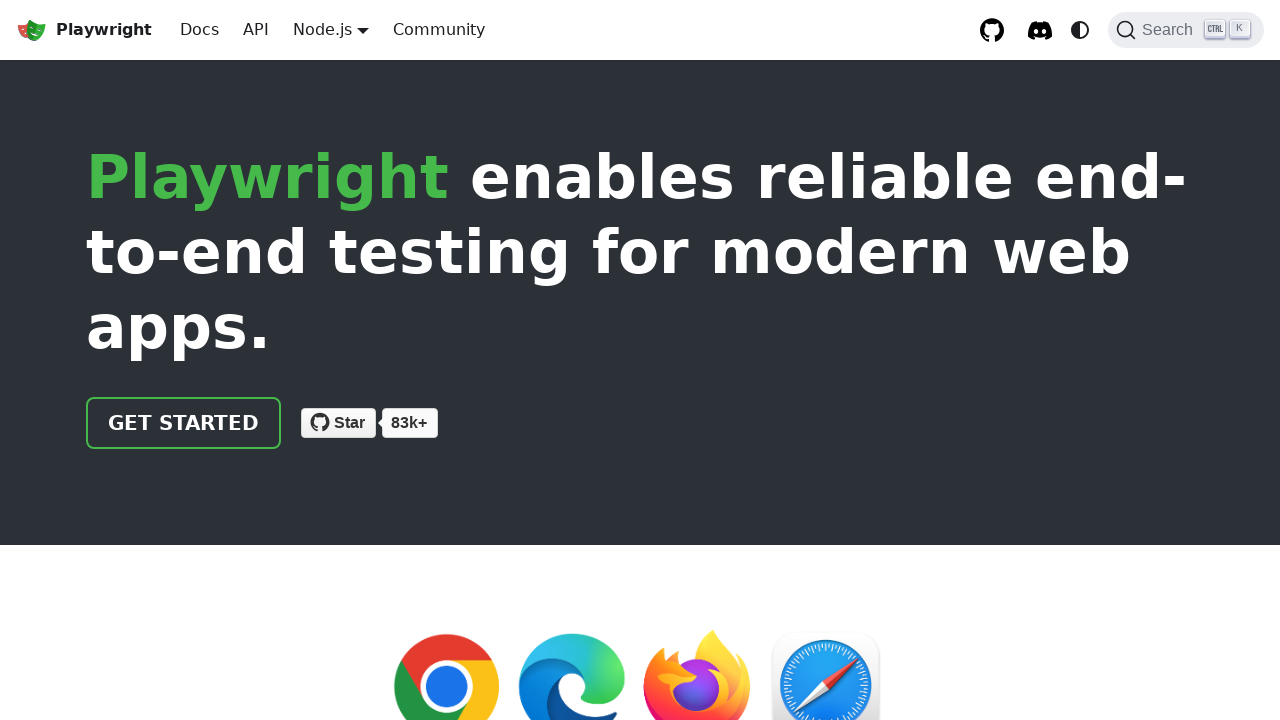

Clicked on search button at (1186, 30) on internal:label="Search"i
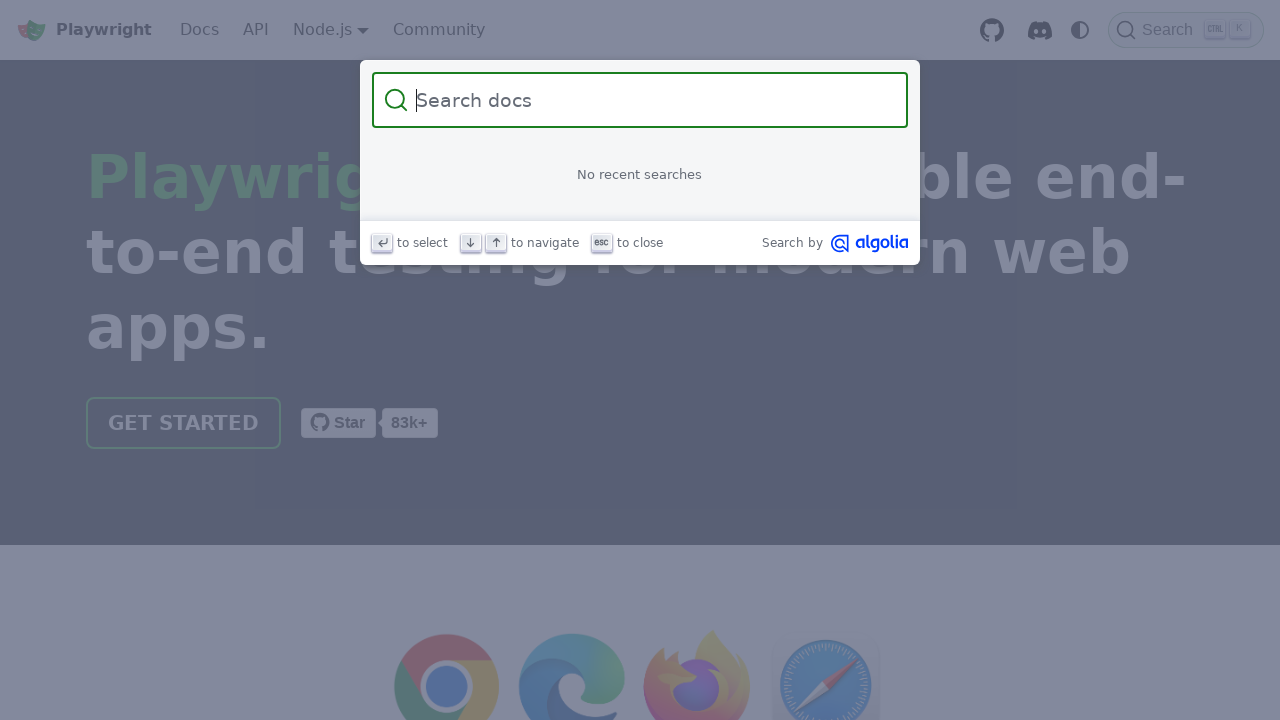

Filled search field with 'api test' on internal:attr=[placeholder="Search docs"i]
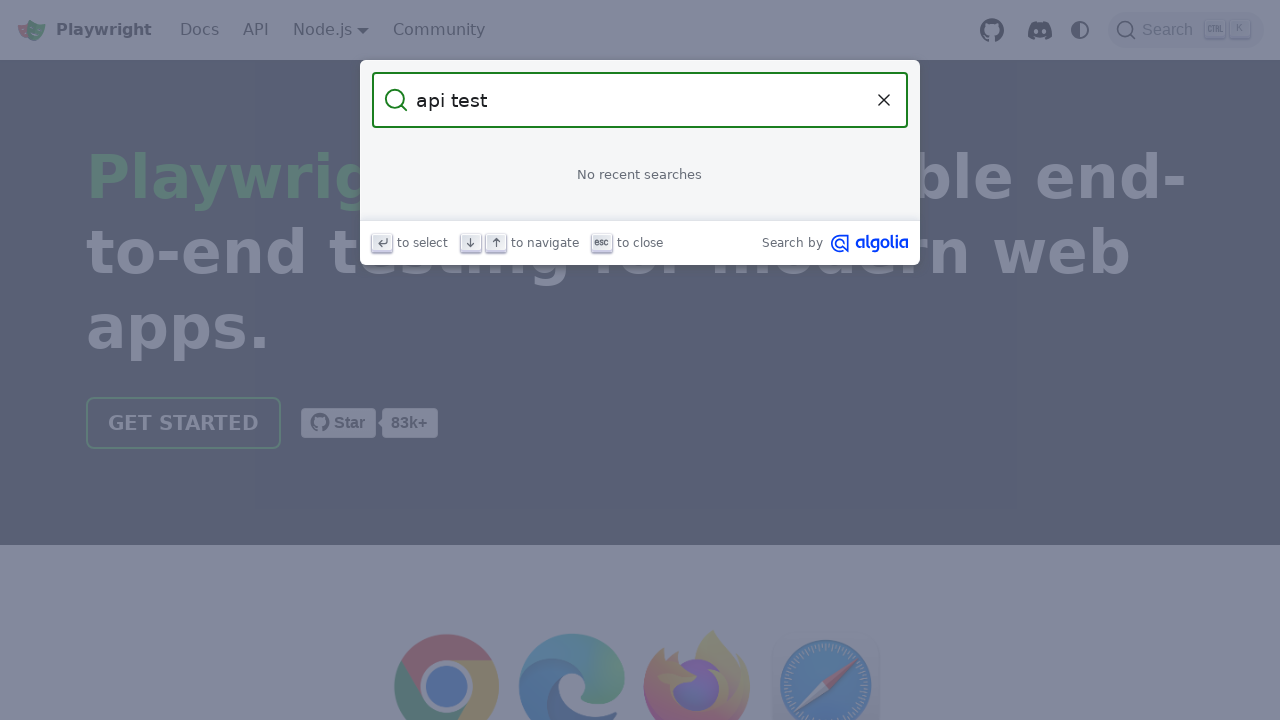

Search result 'API testing' appeared
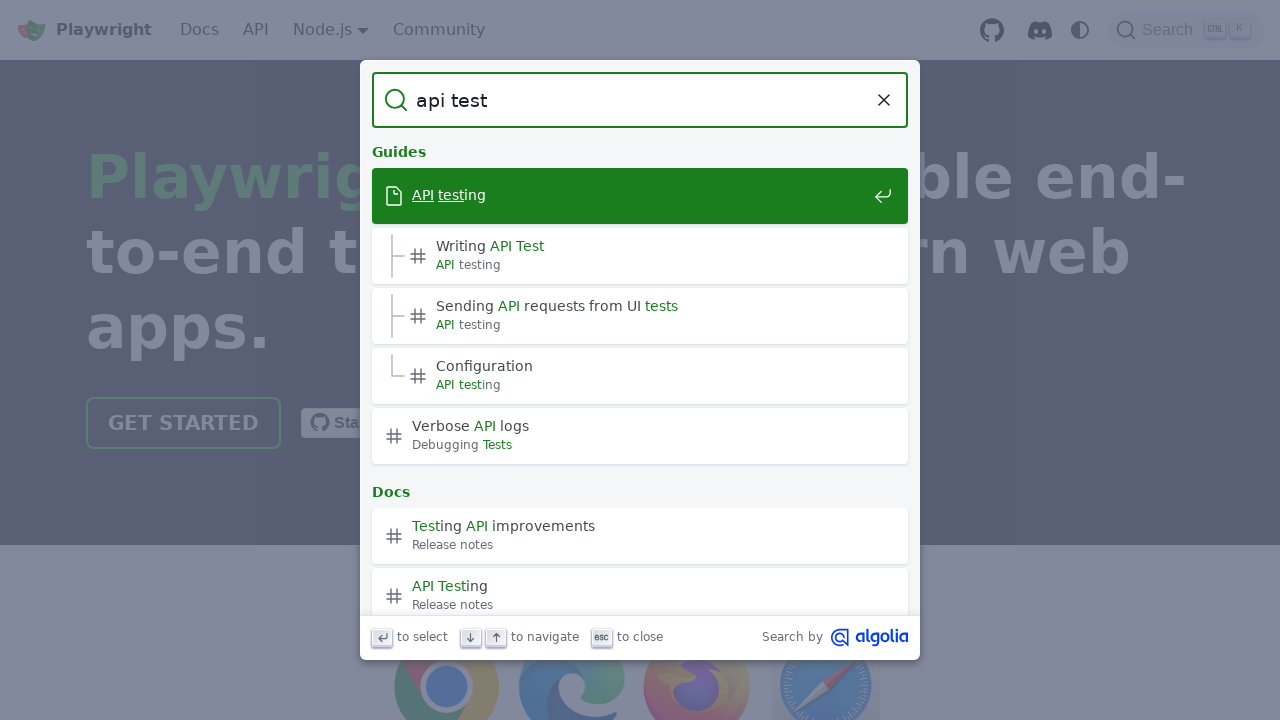

Clicked on 'API testing' search result at (640, 196) on internal:role=link[name="API testing"s]
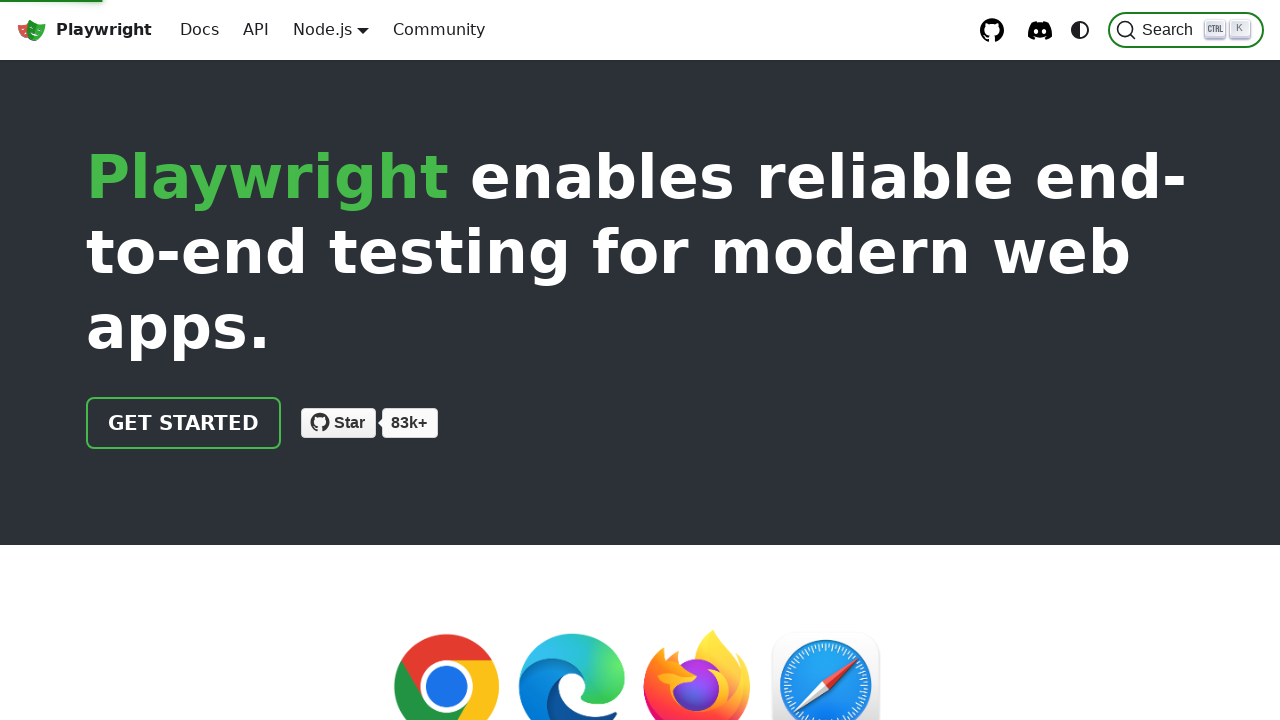

API testing page loaded with h1 heading
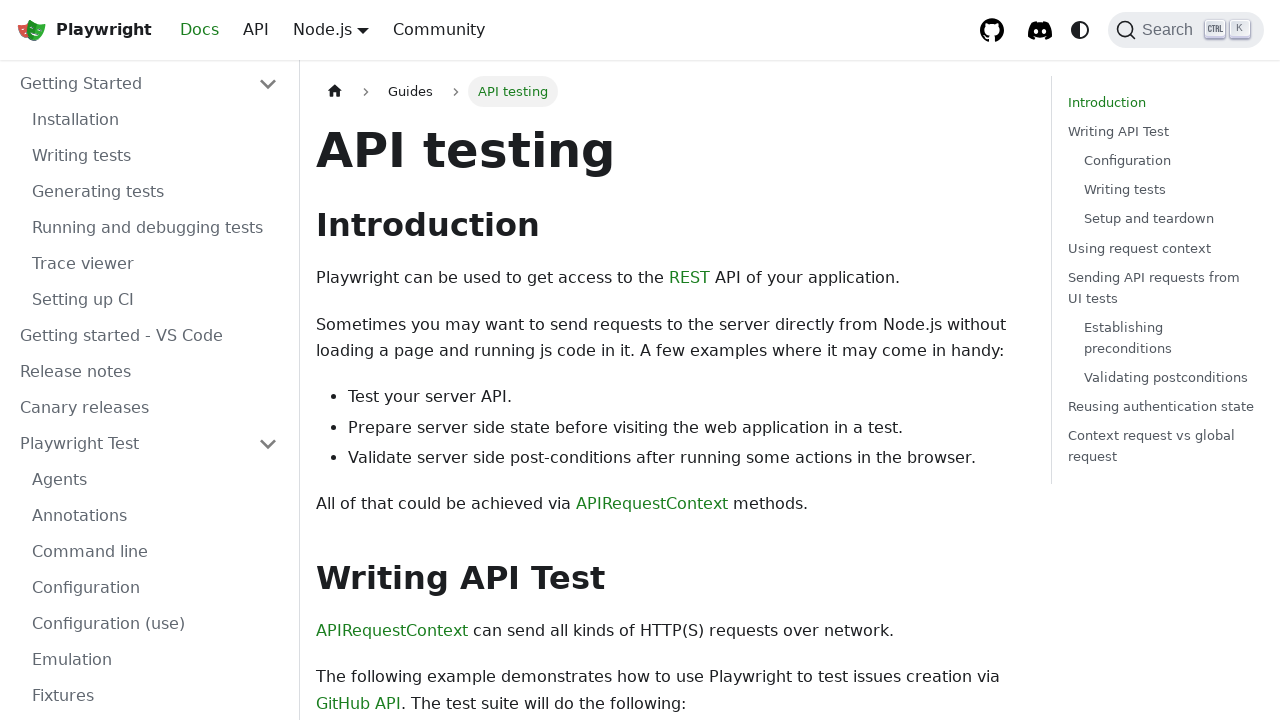

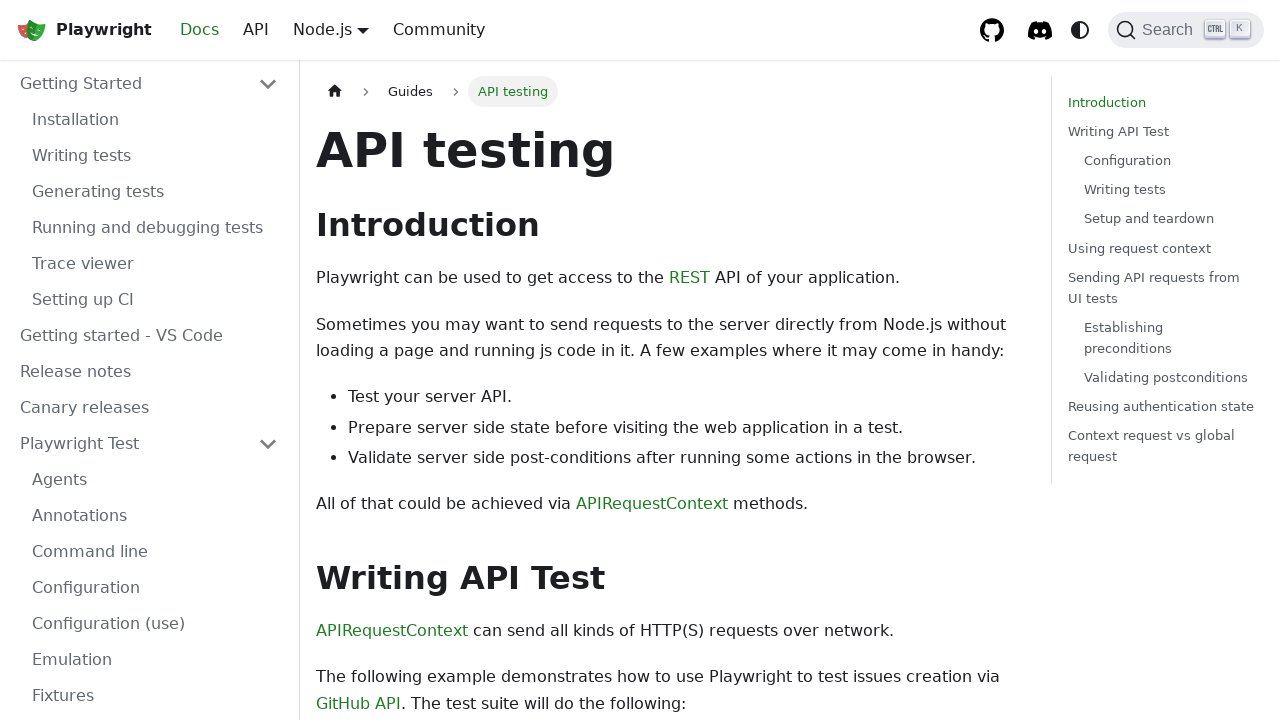